Tests cookie management functionality by adding cookies, reading them, deleting a specific cookie, and verifying the deletion

Starting URL: https://www.tutorialspoint.com/selenium/practice/selenium_automation_practice.php

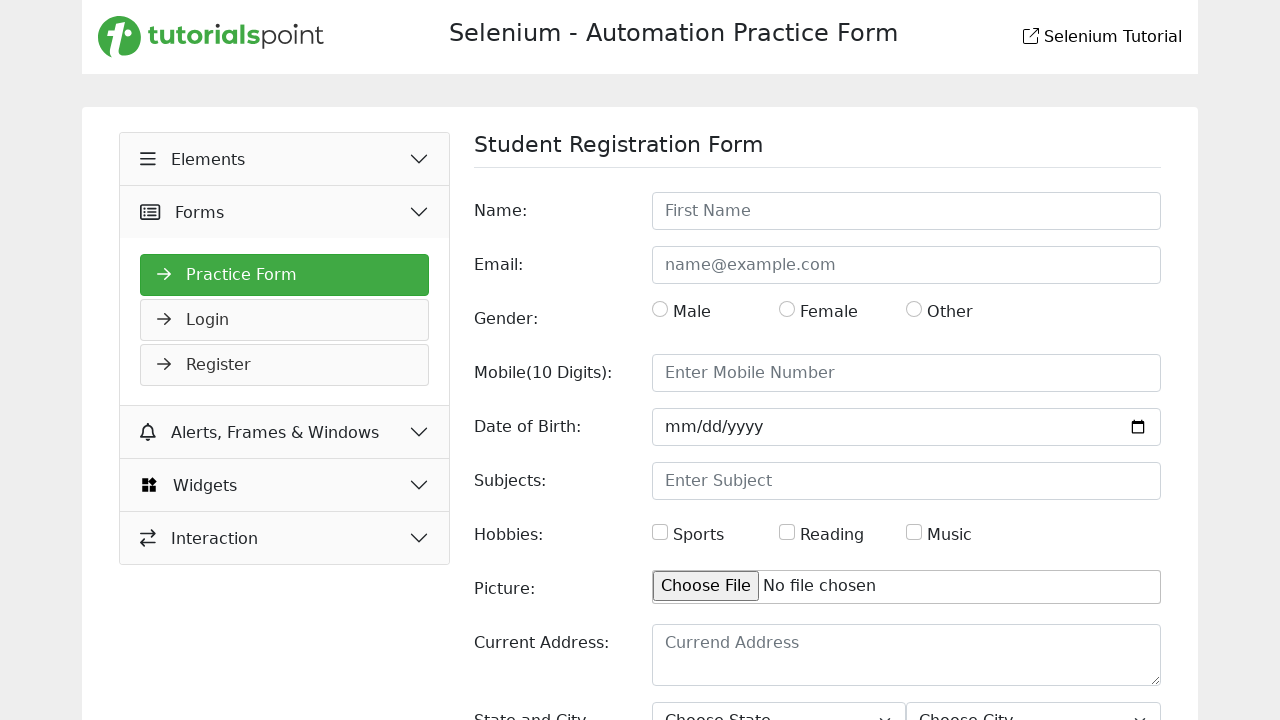

Added two cookies (C1 and C2) to the context
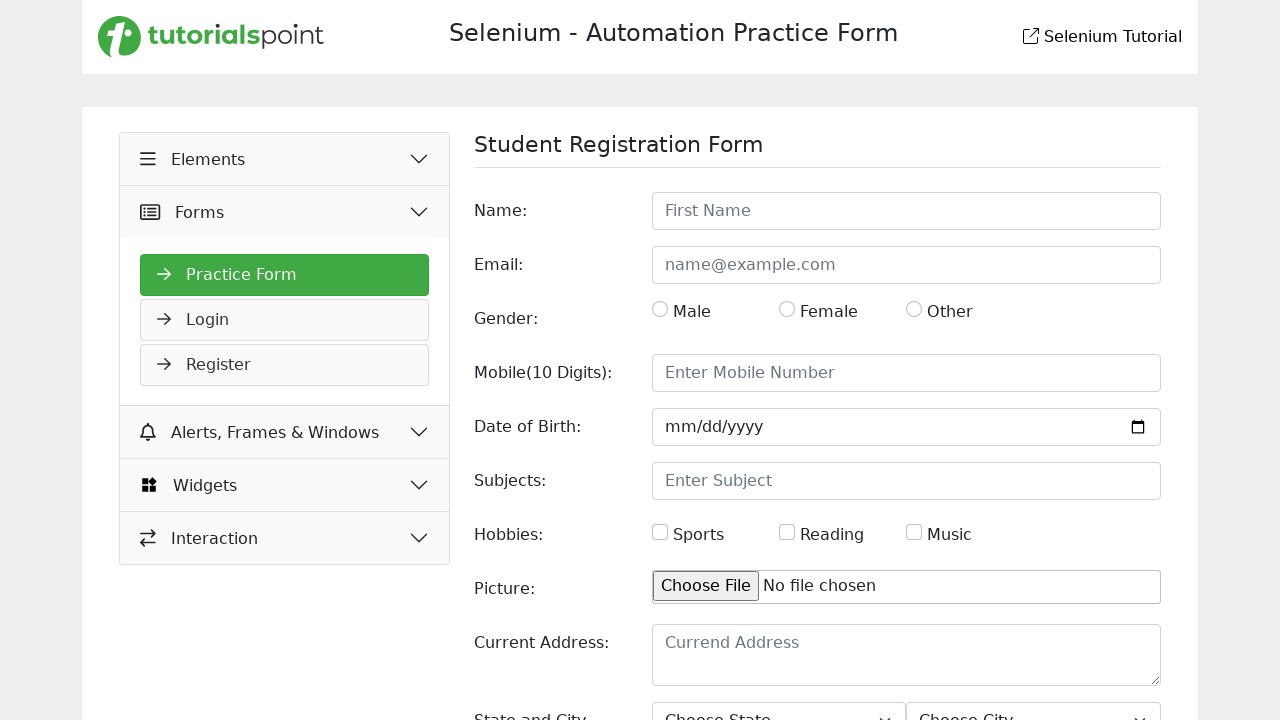

Retrieved all cookies from context after adding
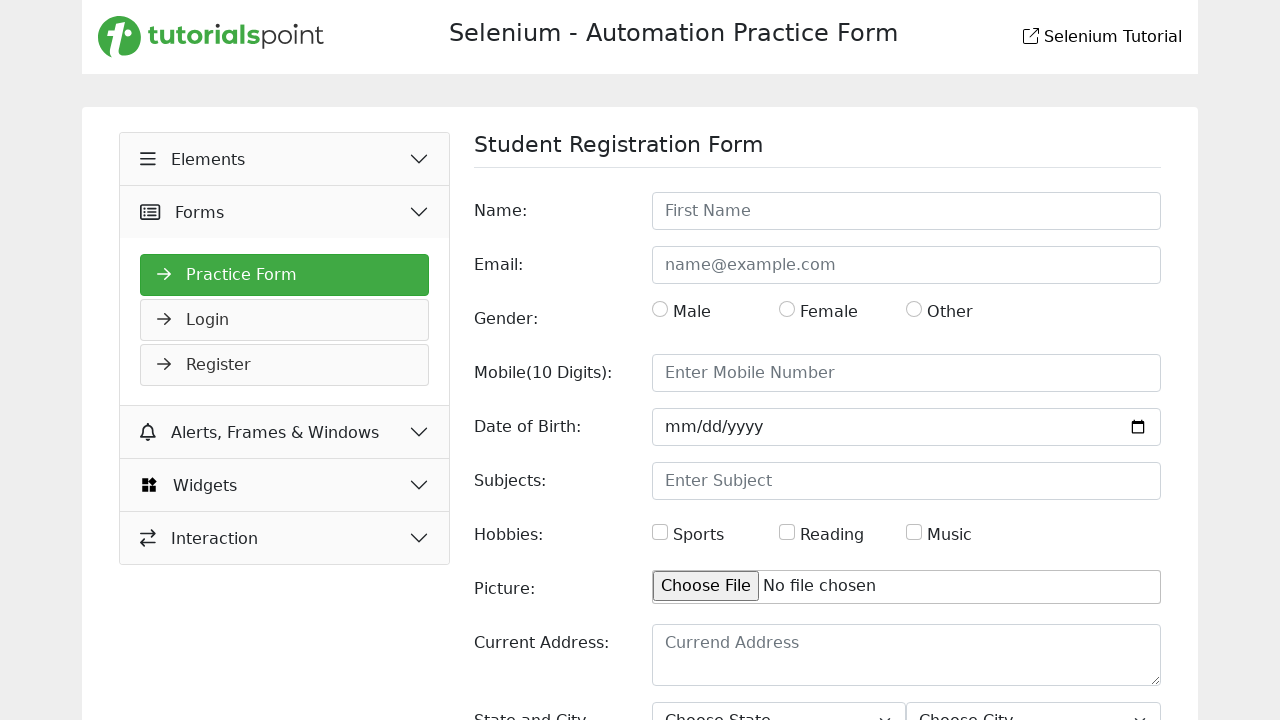

Deleted cookie C2 from context
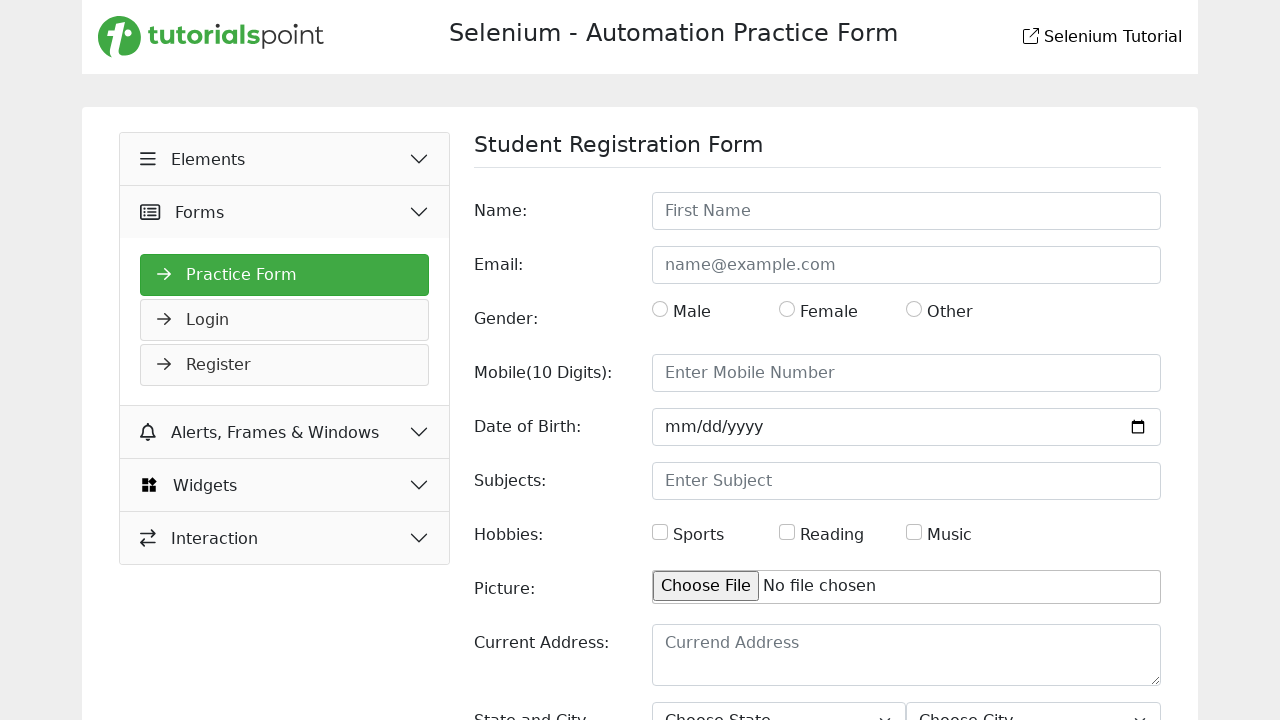

Retrieved all cookies from context after deletion to verify C2 was removed
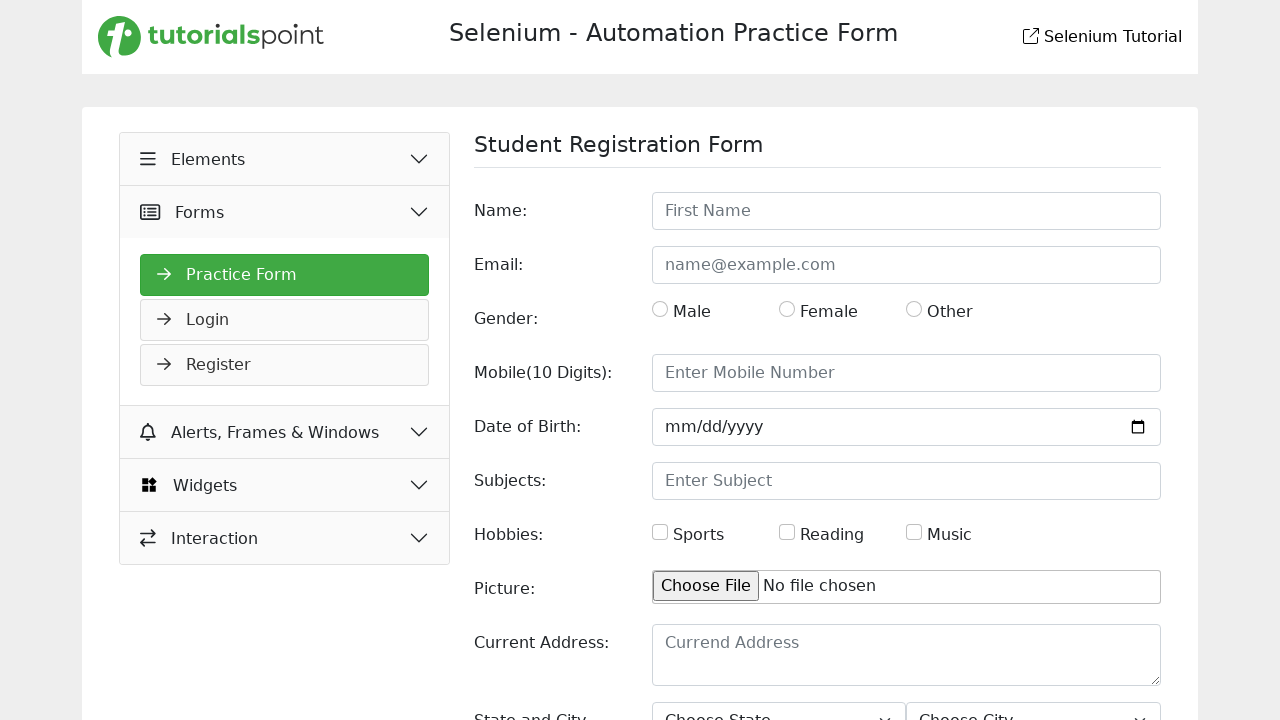

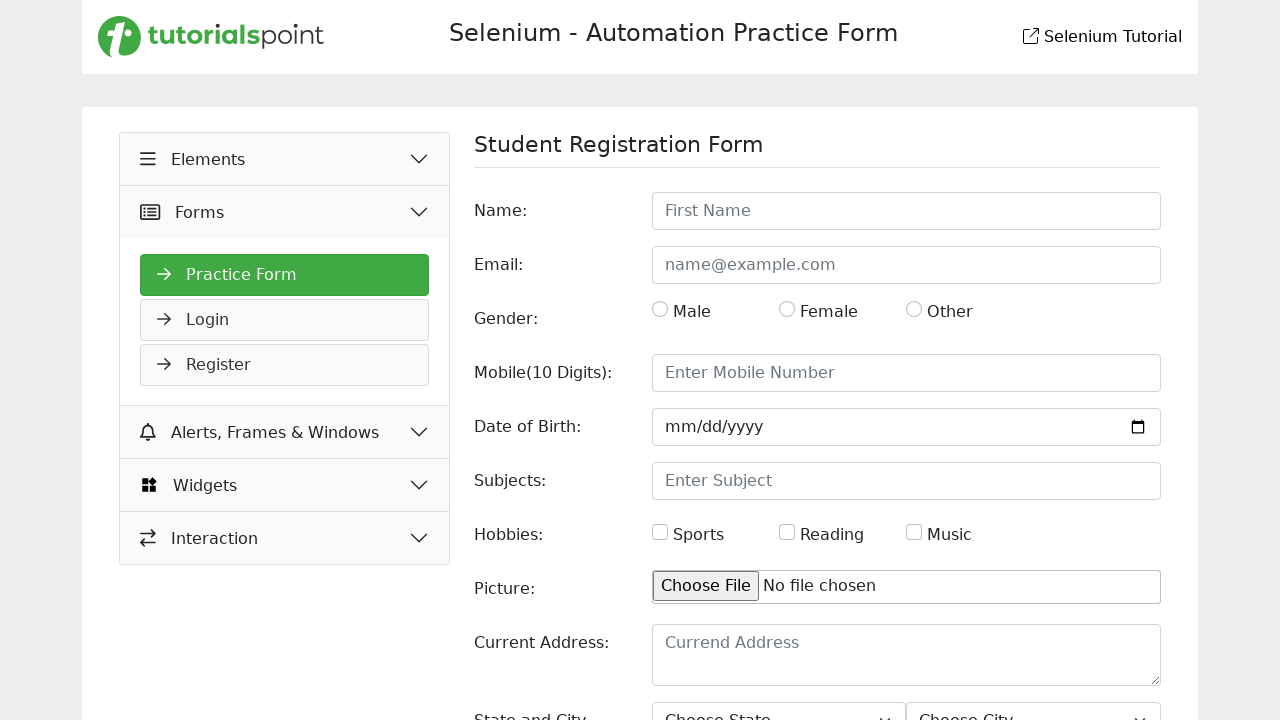